Filters products by HTML category and verifies only HTML books are displayed

Starting URL: https://practice.automationtesting.in/shop/

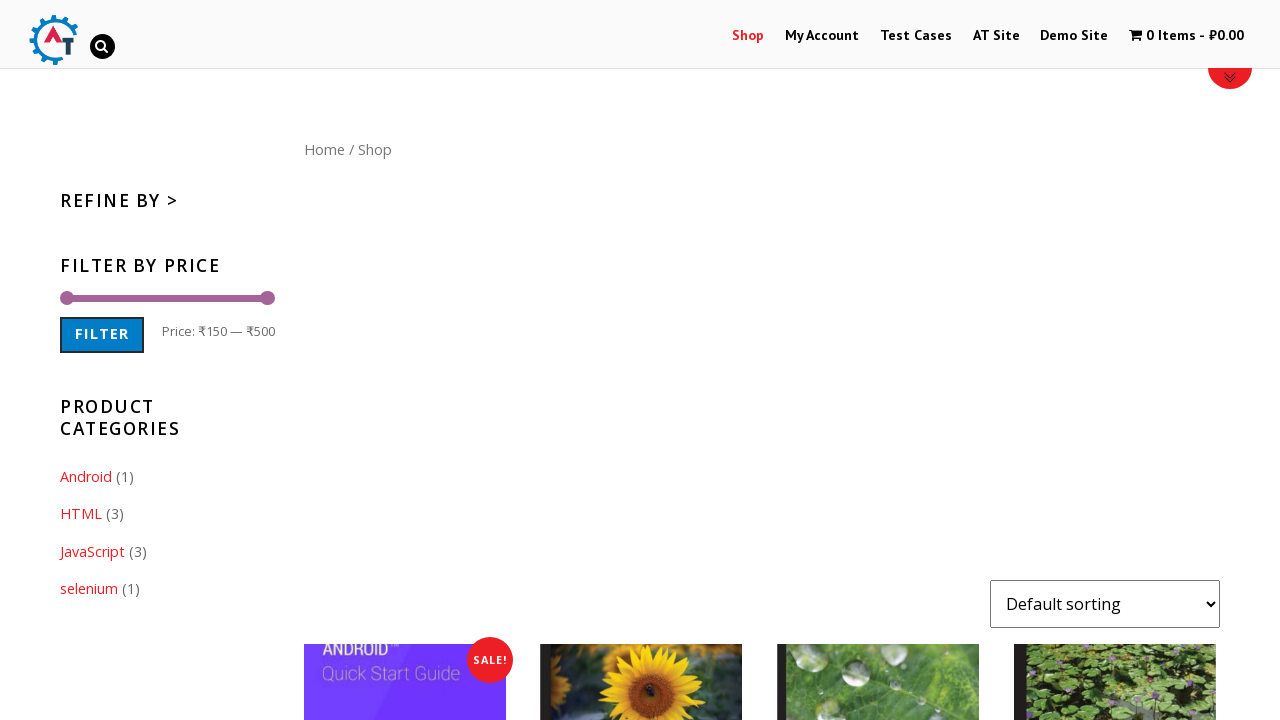

Clicked on HTML category filter at (81, 514) on .cat-item-19 > a
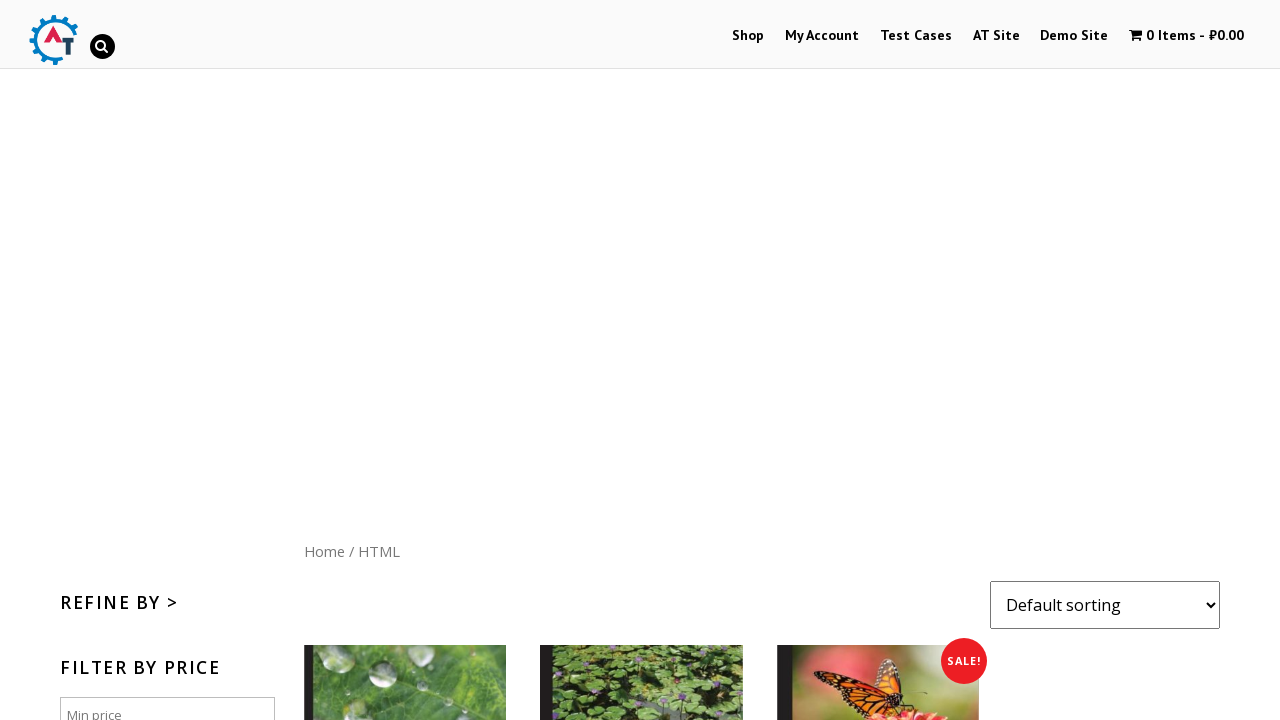

Filtered products loaded - HTML books are now displayed
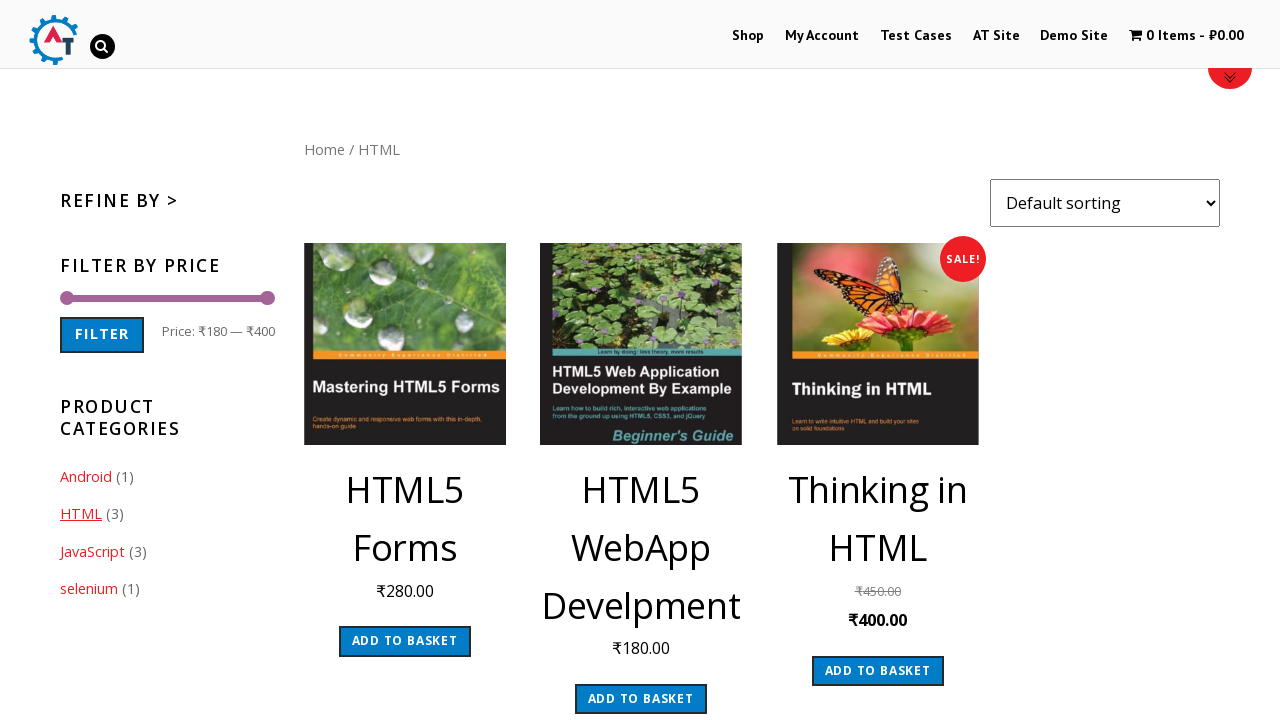

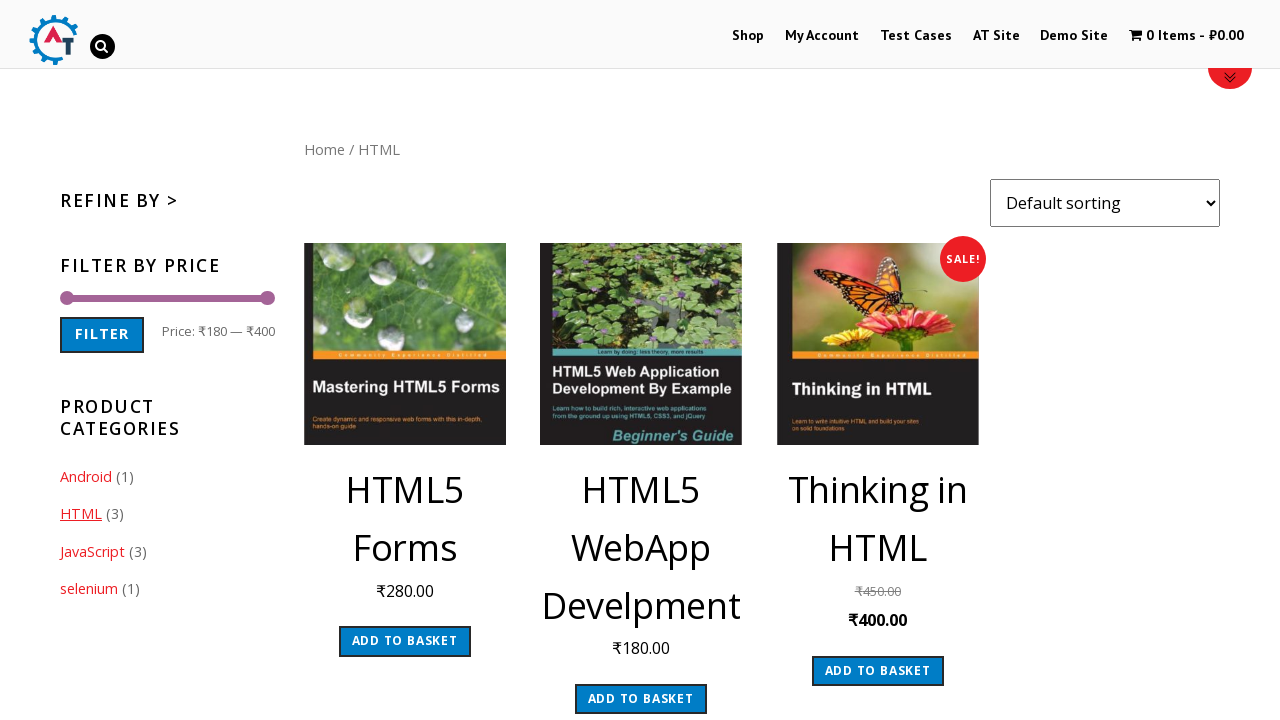